Tests browser window resizing functionality by progressively increasing window dimensions from 100x100 pixels up to maximum screen size

Starting URL: https://jqueryui.com/resources/demos/droppable/default.html

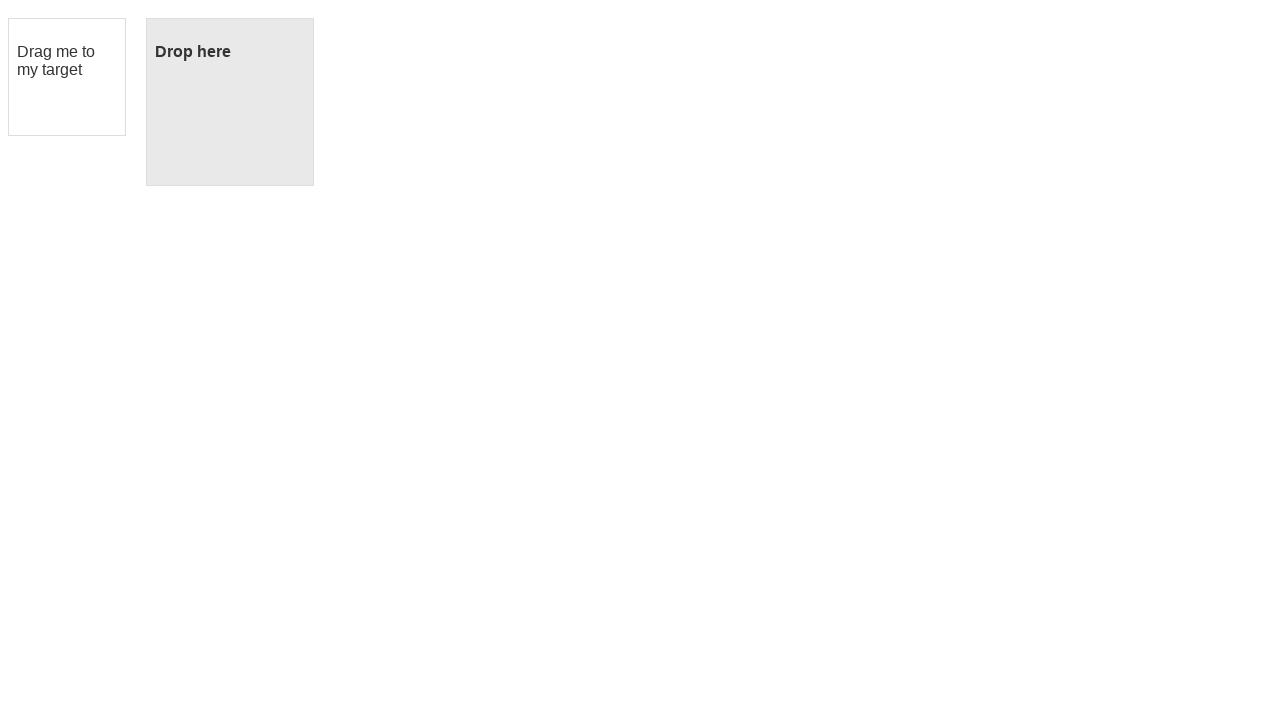

Navigated to jQuery UI droppable demo page
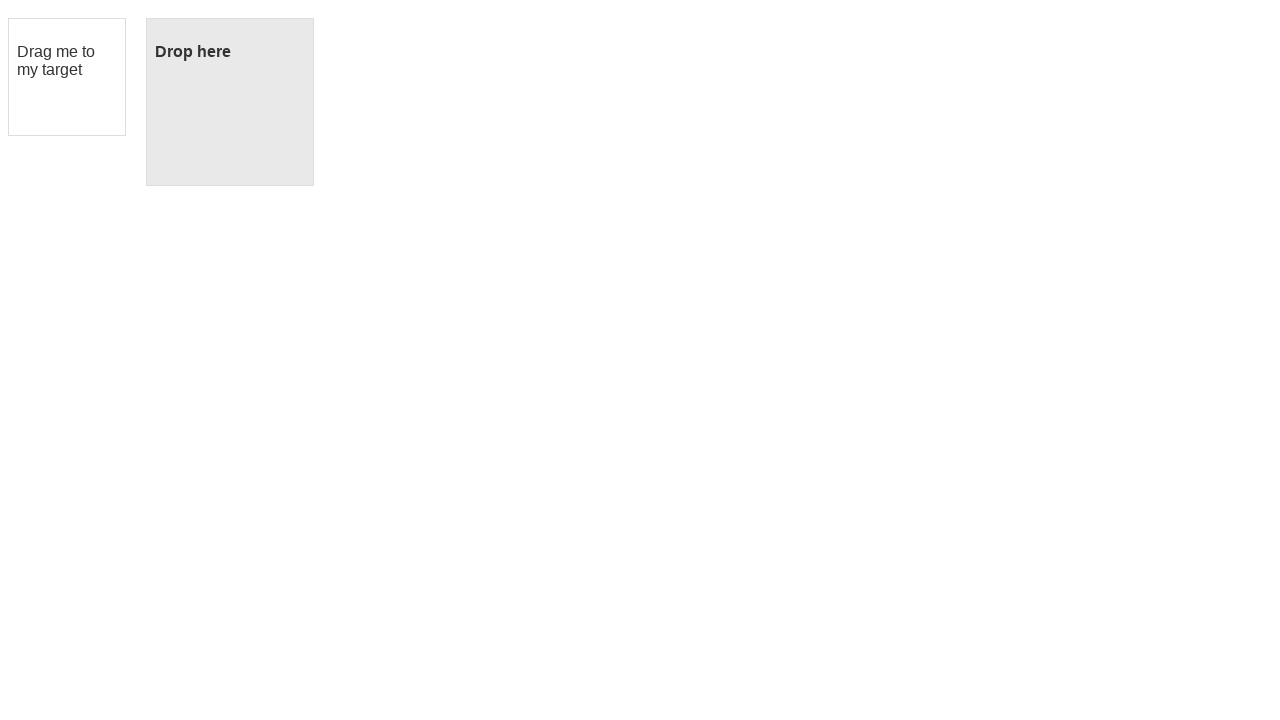

Retrieved maximum viewport dimensions: 1280x720
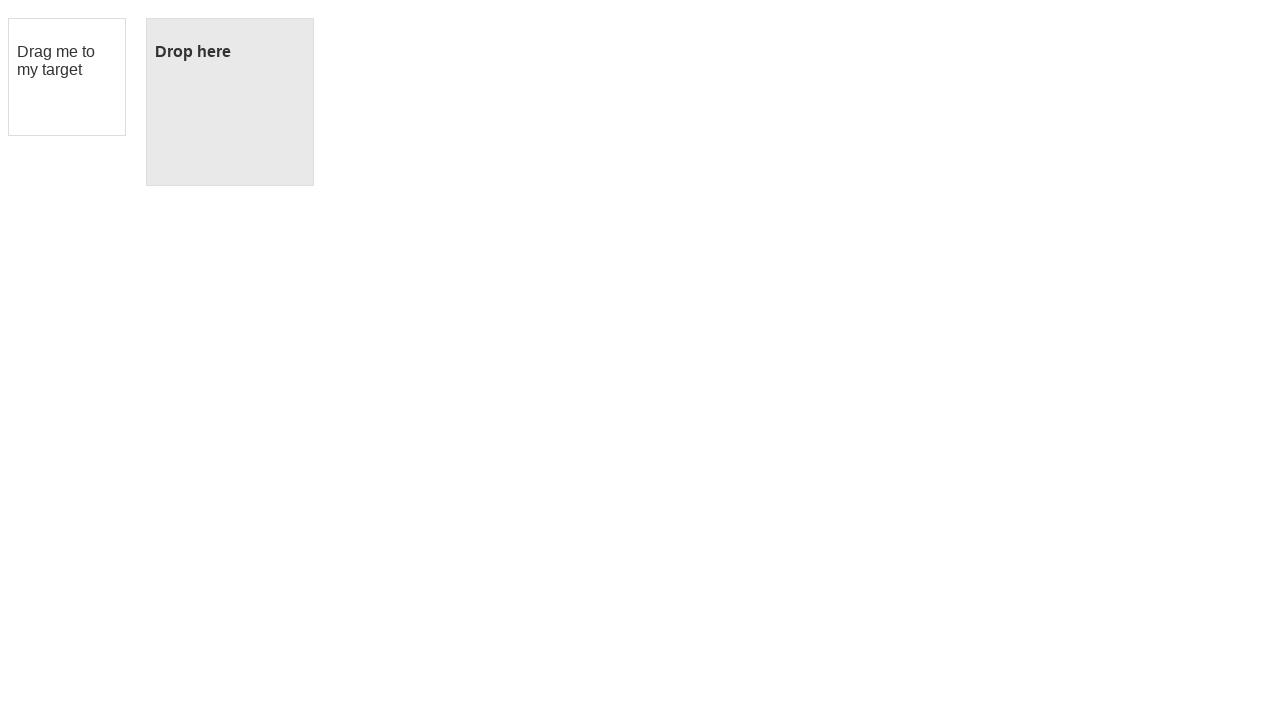

Resized viewport to 100x100 pixels
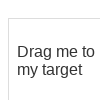

Resized viewport to 105x105 pixels
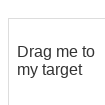

Resized viewport to 110x110 pixels
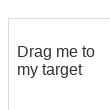

Resized viewport to 115x115 pixels
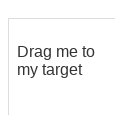

Resized viewport to 120x120 pixels
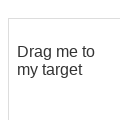

Resized viewport to 125x125 pixels
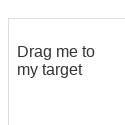

Resized viewport to 130x130 pixels
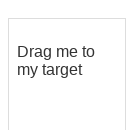

Resized viewport to 135x135 pixels
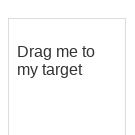

Resized viewport to 140x140 pixels
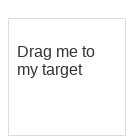

Resized viewport to 145x145 pixels
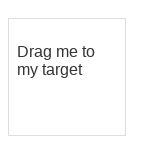

Resized viewport to 150x150 pixels
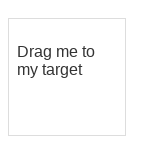

Resized viewport to 155x155 pixels
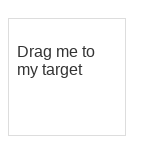

Resized viewport to 160x160 pixels
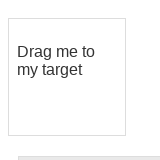

Resized viewport to 165x165 pixels
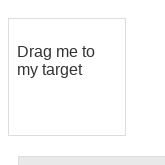

Resized viewport to 170x170 pixels
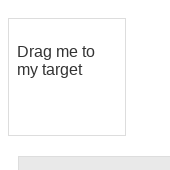

Resized viewport to 175x175 pixels
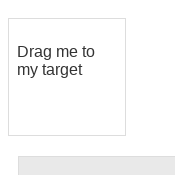

Resized viewport to 180x180 pixels
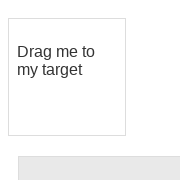

Resized viewport to 185x185 pixels
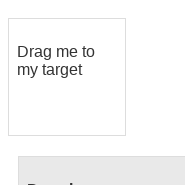

Resized viewport to 190x190 pixels
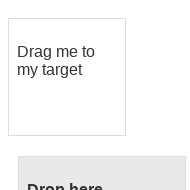

Resized viewport to 195x195 pixels
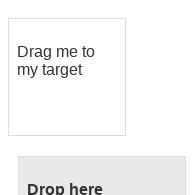

Resized viewport to 200x200 pixels
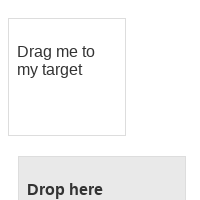

Resized viewport to 205x205 pixels
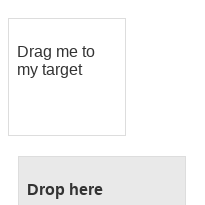

Resized viewport to 210x210 pixels
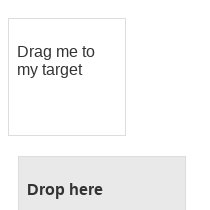

Resized viewport to 215x215 pixels
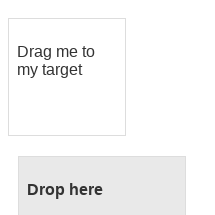

Resized viewport to 220x220 pixels
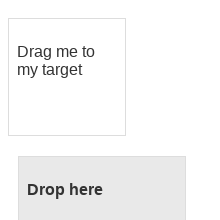

Resized viewport to 225x225 pixels
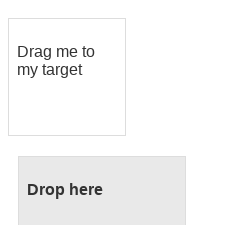

Resized viewport to 230x230 pixels
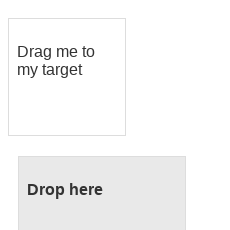

Resized viewport to 235x235 pixels
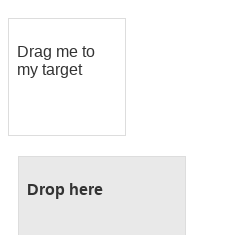

Resized viewport to 240x240 pixels
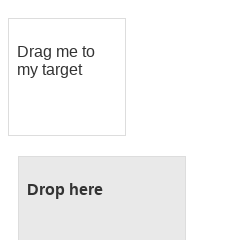

Resized viewport to 245x245 pixels
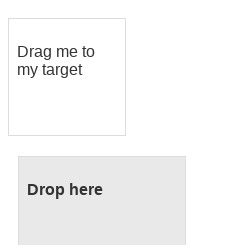

Resized viewport to 250x250 pixels
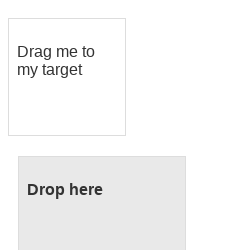

Resized viewport to 255x255 pixels
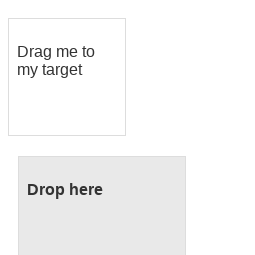

Resized viewport to 260x260 pixels
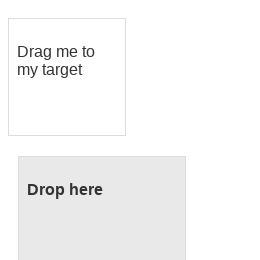

Resized viewport to 265x265 pixels
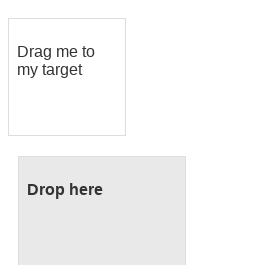

Resized viewport to 270x270 pixels
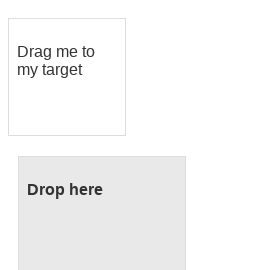

Resized viewport to 275x275 pixels
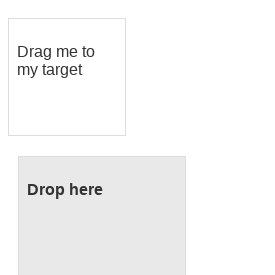

Resized viewport to 280x280 pixels
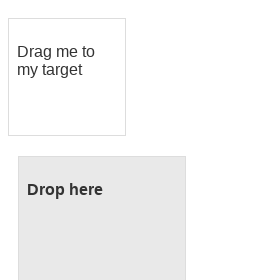

Resized viewport to 285x285 pixels
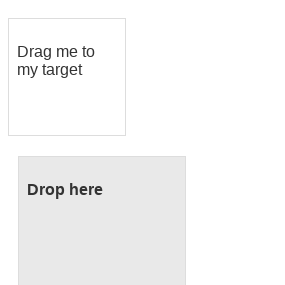

Resized viewport to 290x290 pixels
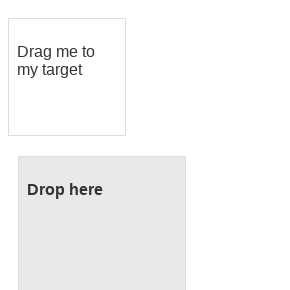

Resized viewport to 295x295 pixels
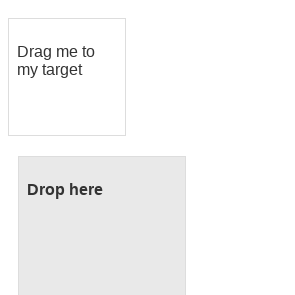

Resized viewport to 300x300 pixels
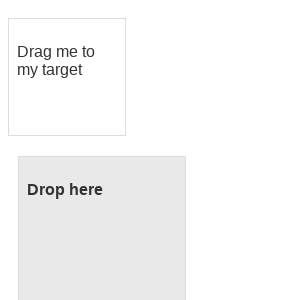

Resized viewport to 305x305 pixels
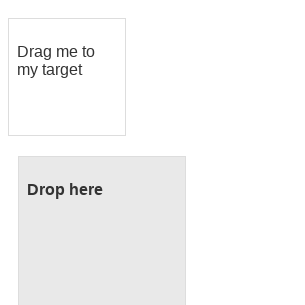

Resized viewport to 310x310 pixels
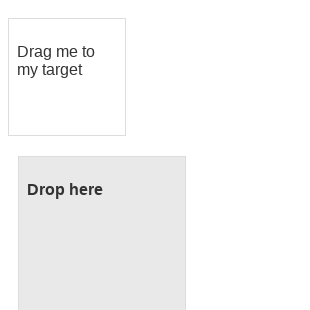

Resized viewport to 315x315 pixels
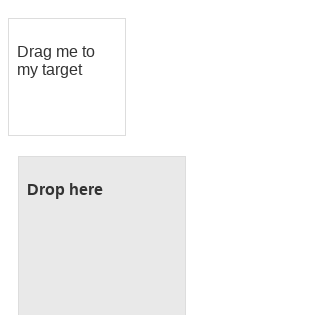

Resized viewport to 320x320 pixels
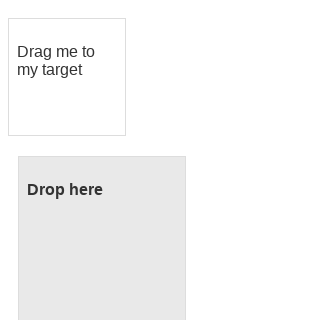

Resized viewport to 325x325 pixels
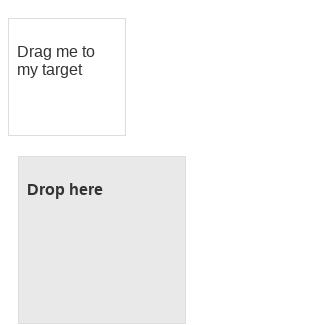

Resized viewport to 330x330 pixels
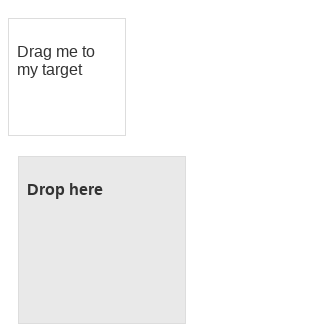

Resized viewport to 335x335 pixels
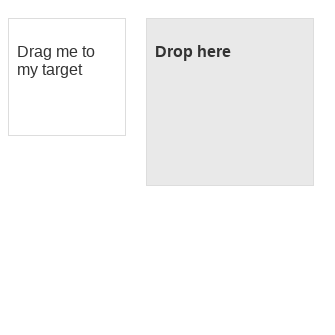

Resized viewport to 340x340 pixels
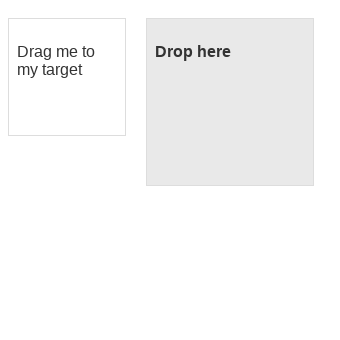

Resized viewport to 345x345 pixels
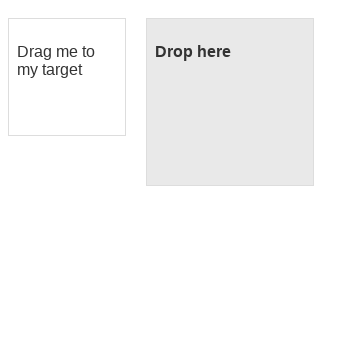

Resized viewport to 350x350 pixels
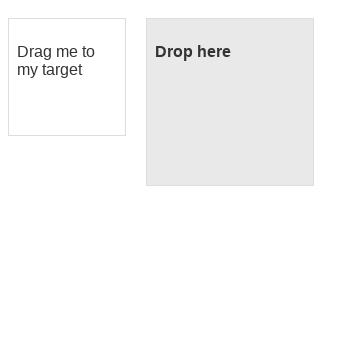

Resized viewport to 355x355 pixels
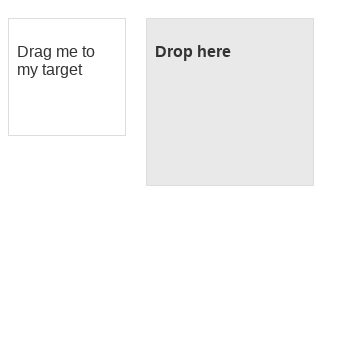

Resized viewport to 360x360 pixels
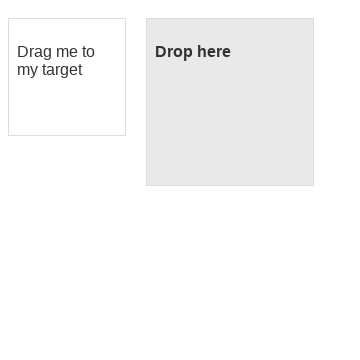

Resized viewport to 365x365 pixels
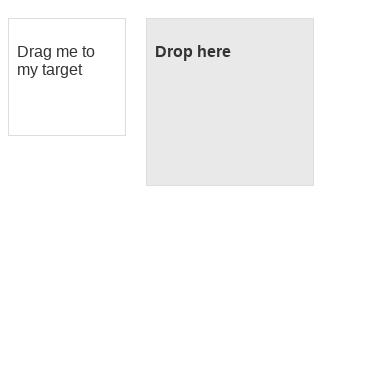

Resized viewport to 370x370 pixels
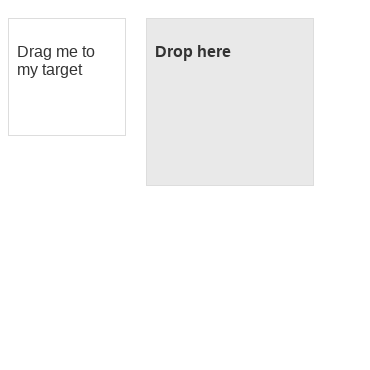

Resized viewport to 375x375 pixels
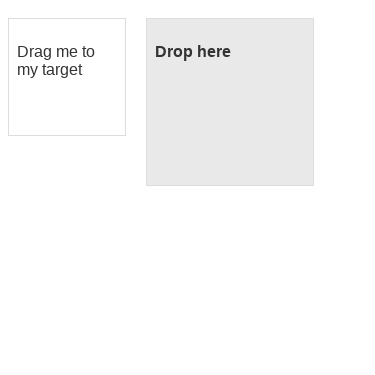

Resized viewport to 380x380 pixels
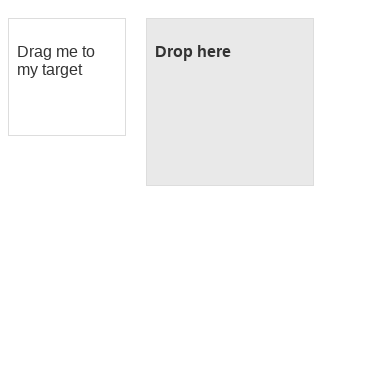

Resized viewport to 385x385 pixels
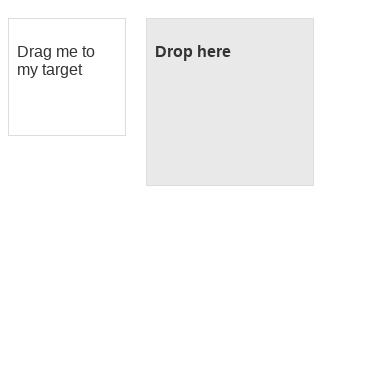

Resized viewport to 390x390 pixels
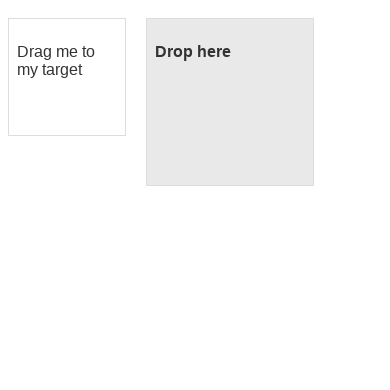

Resized viewport to 395x395 pixels
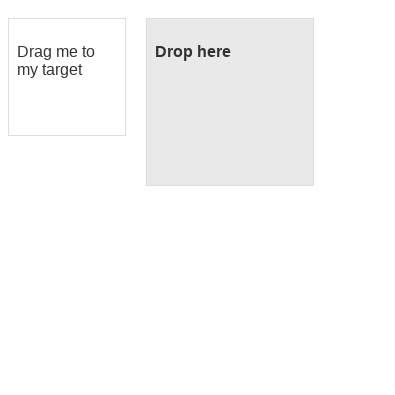

Resized viewport to 400x400 pixels
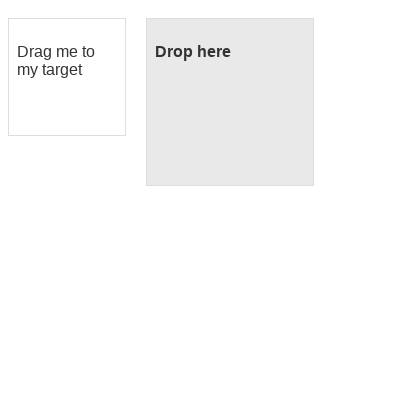

Resized viewport to 405x405 pixels
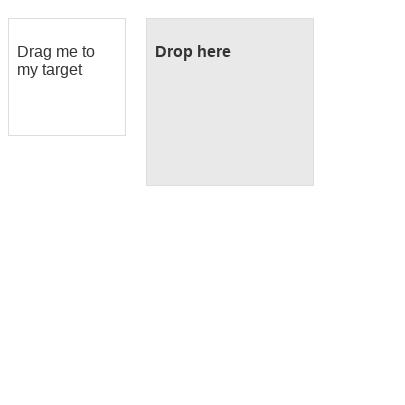

Resized viewport to 410x410 pixels
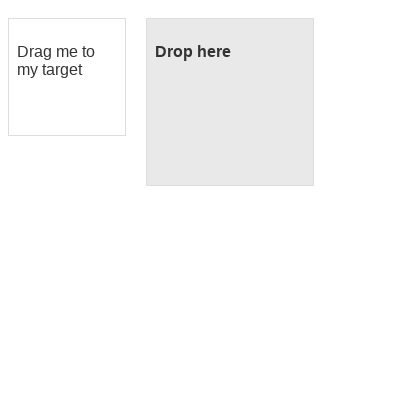

Resized viewport to 415x415 pixels
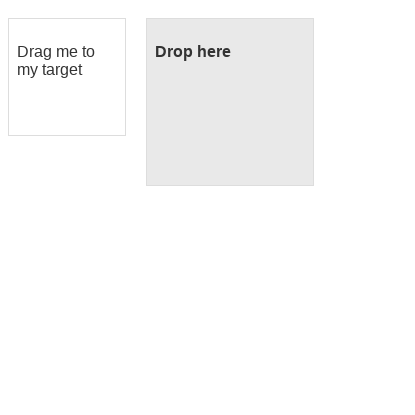

Resized viewport to 420x420 pixels
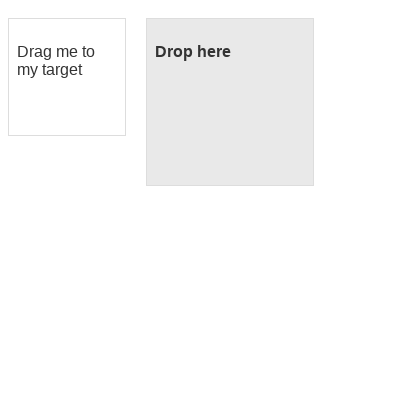

Resized viewport to 425x425 pixels
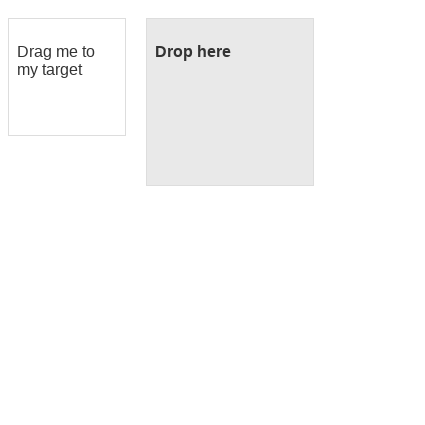

Resized viewport to 430x430 pixels
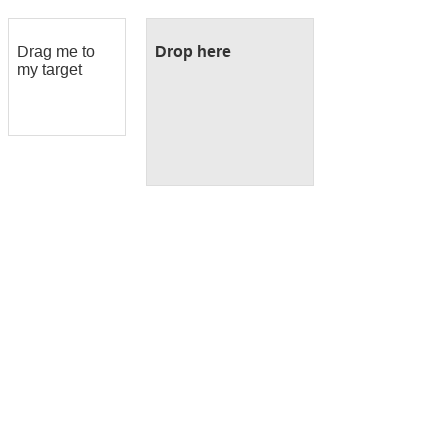

Resized viewport to 435x435 pixels
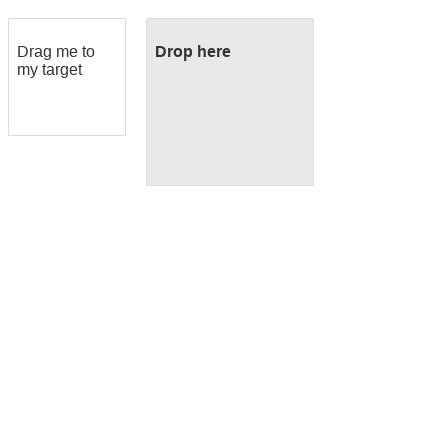

Resized viewport to 440x440 pixels
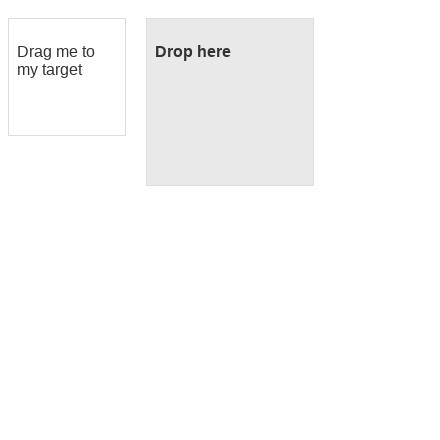

Resized viewport to 445x445 pixels
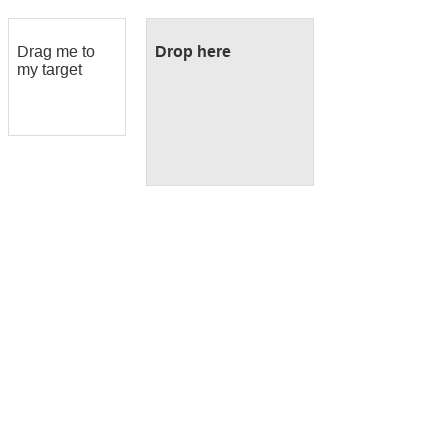

Resized viewport to 450x450 pixels
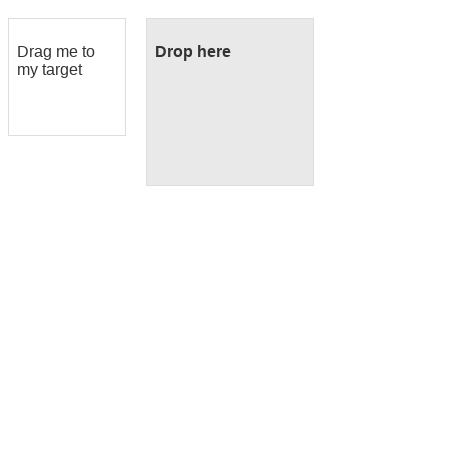

Resized viewport to 455x455 pixels
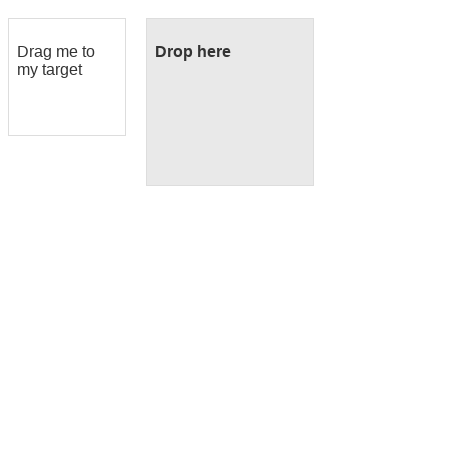

Resized viewport to 460x460 pixels
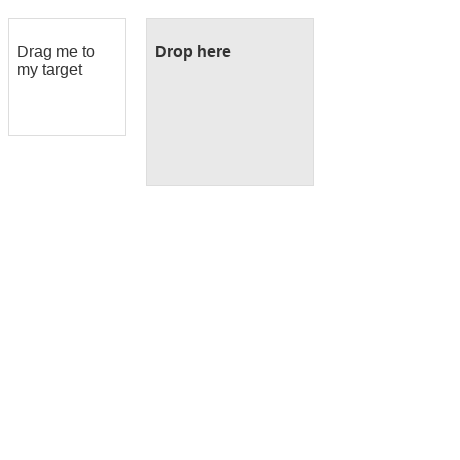

Resized viewport to 465x465 pixels
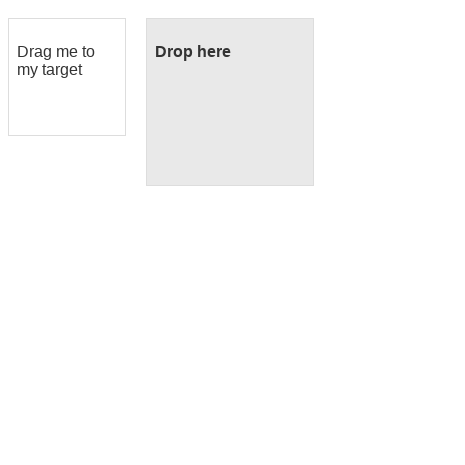

Resized viewport to 470x470 pixels
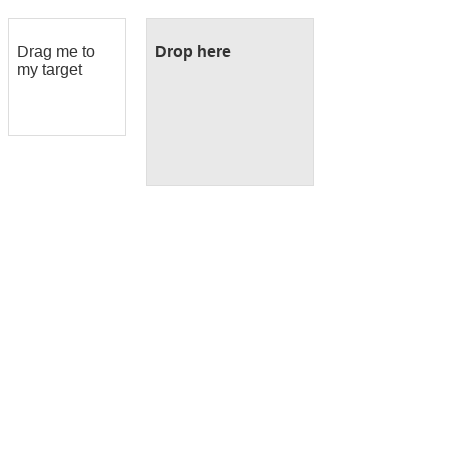

Resized viewport to 475x475 pixels
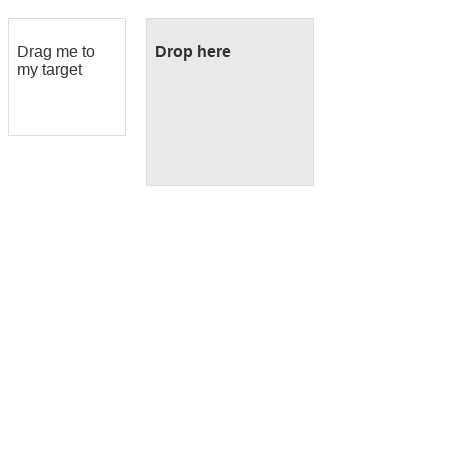

Resized viewport to 480x480 pixels
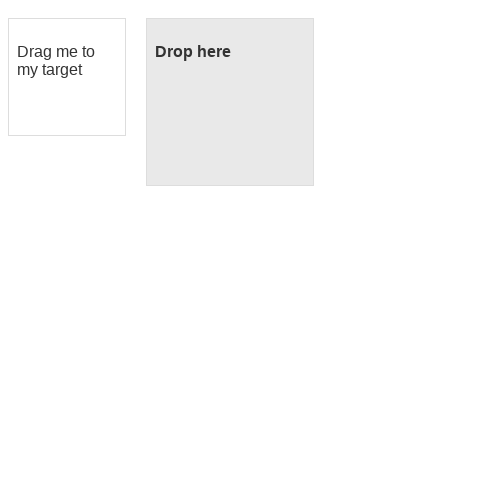

Resized viewport to 485x485 pixels
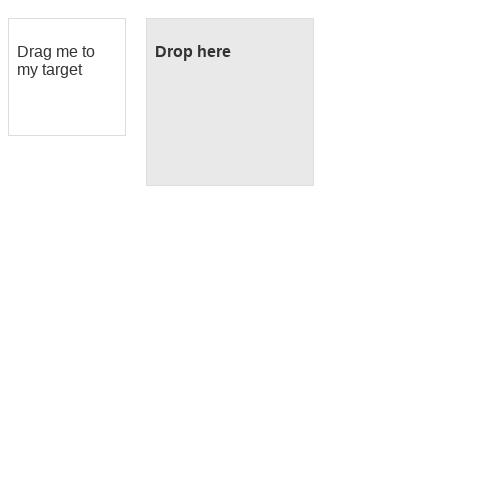

Resized viewport to 490x490 pixels
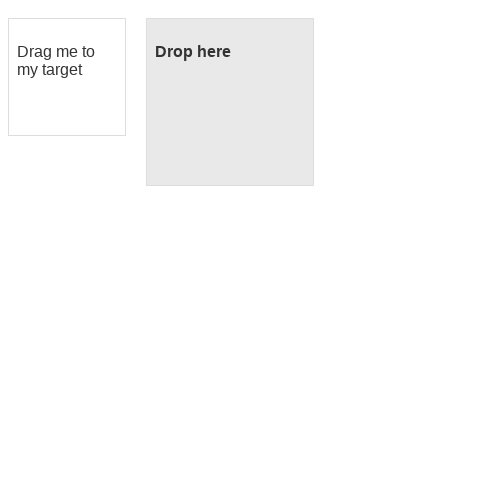

Resized viewport to 495x495 pixels
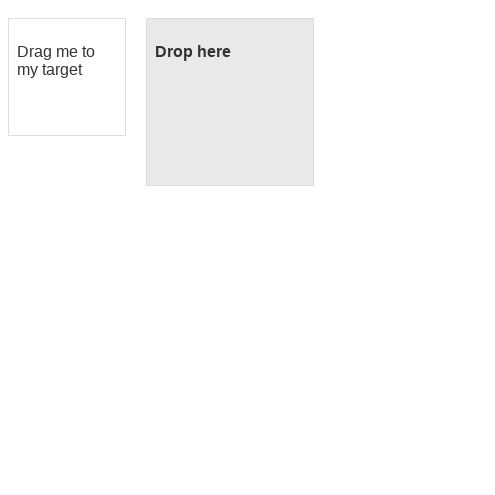

Resized viewport to 500x500 pixels
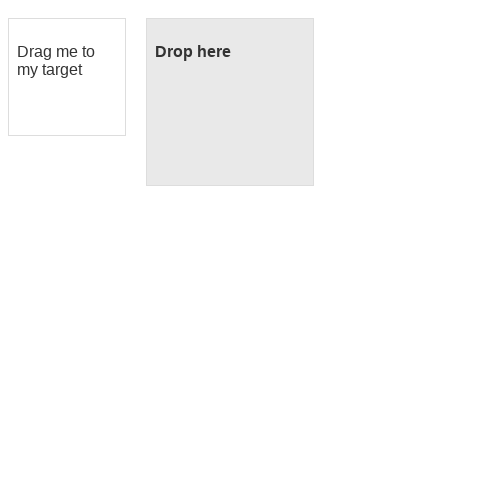

Resized viewport to 505x505 pixels
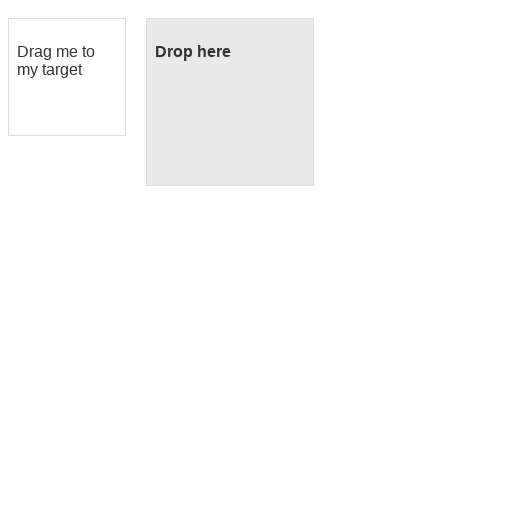

Resized viewport to 510x510 pixels
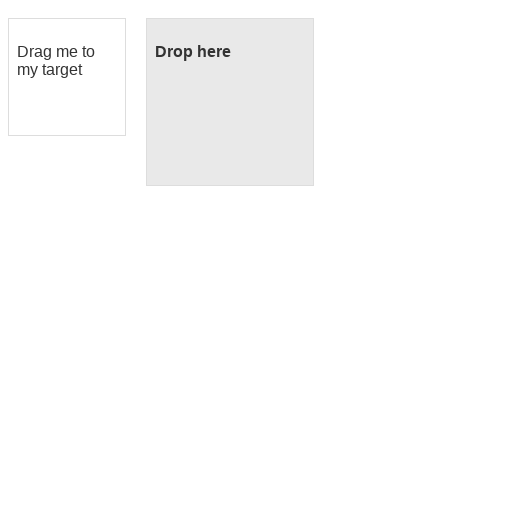

Resized viewport to 515x515 pixels
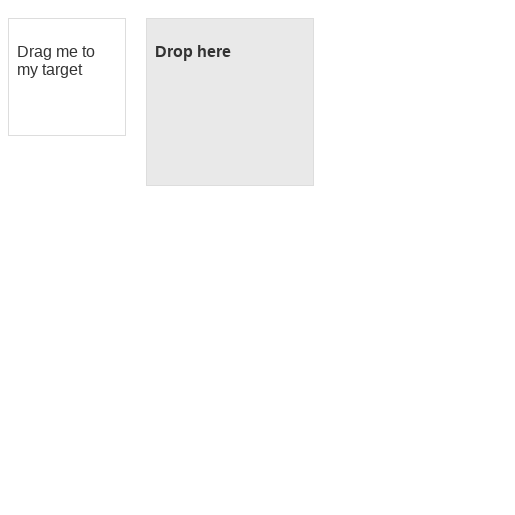

Resized viewport to 520x520 pixels
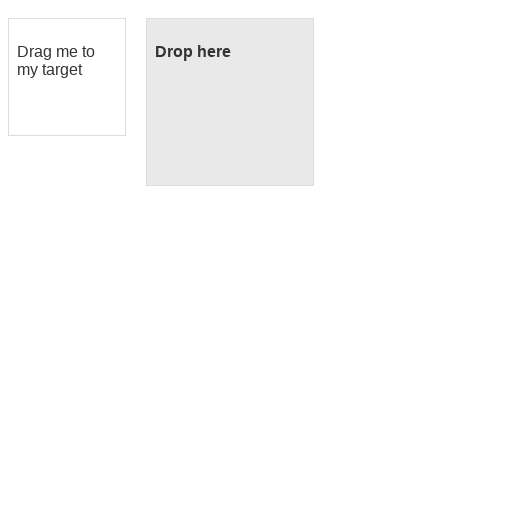

Resized viewport to 525x525 pixels
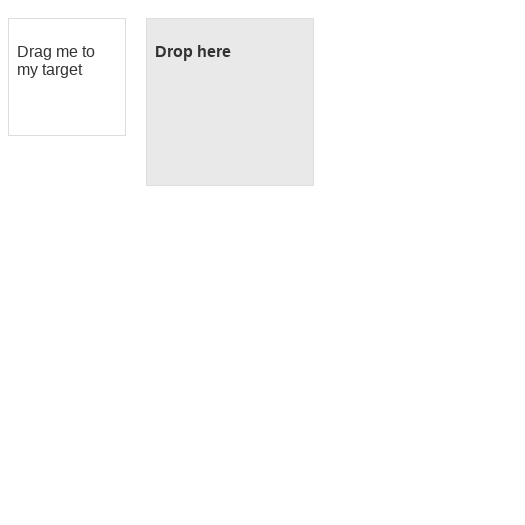

Resized viewport to 530x530 pixels
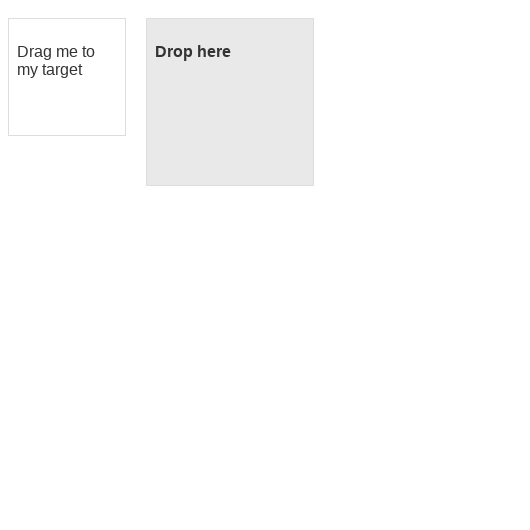

Resized viewport to 535x535 pixels
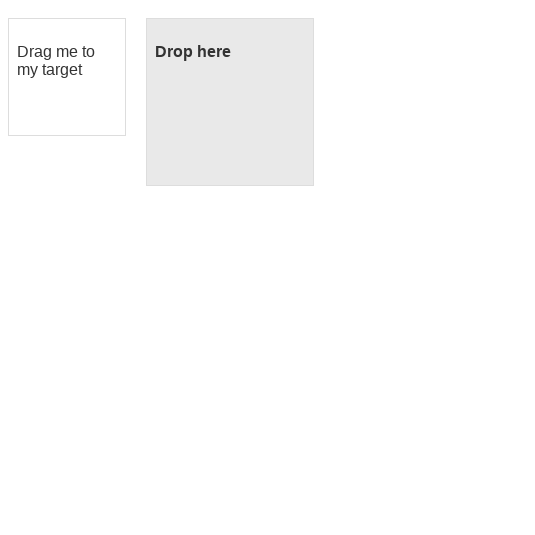

Resized viewport to 540x540 pixels
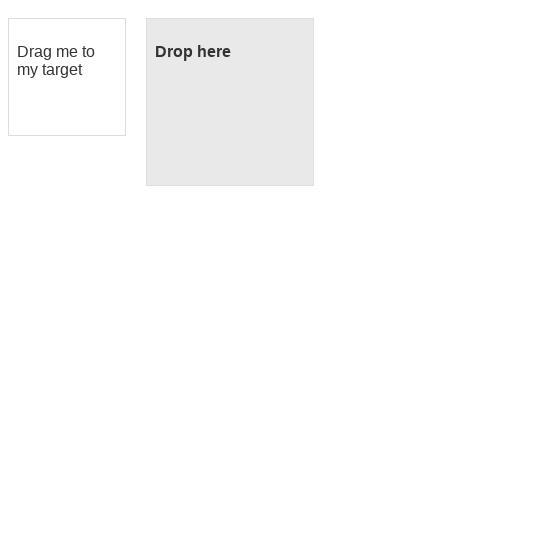

Resized viewport to 545x545 pixels
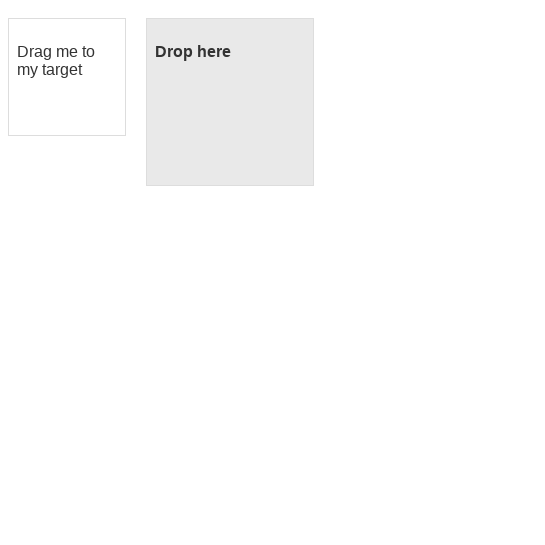

Resized viewport to 550x550 pixels
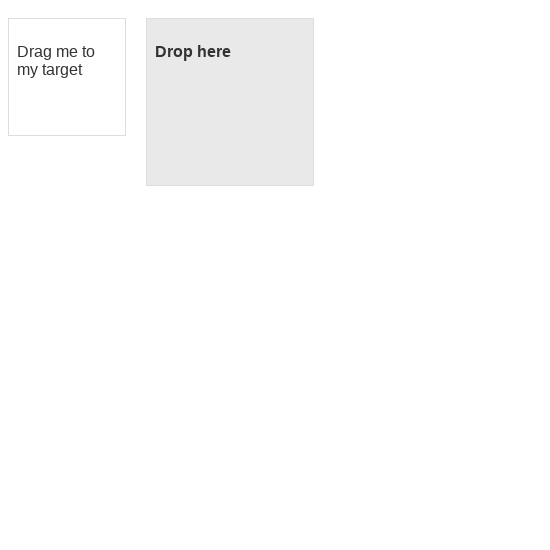

Resized viewport to 555x555 pixels
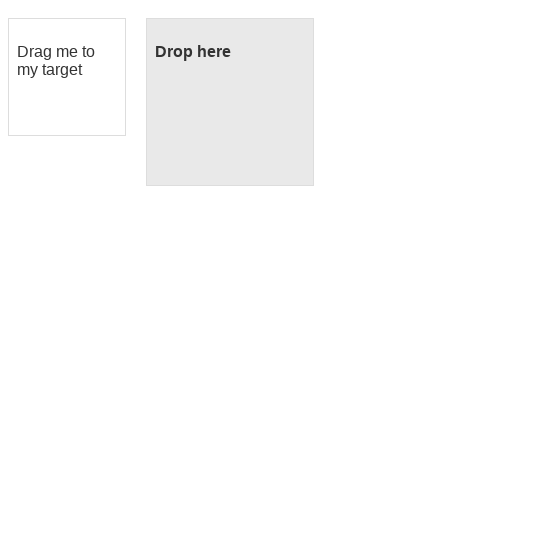

Resized viewport to 560x560 pixels
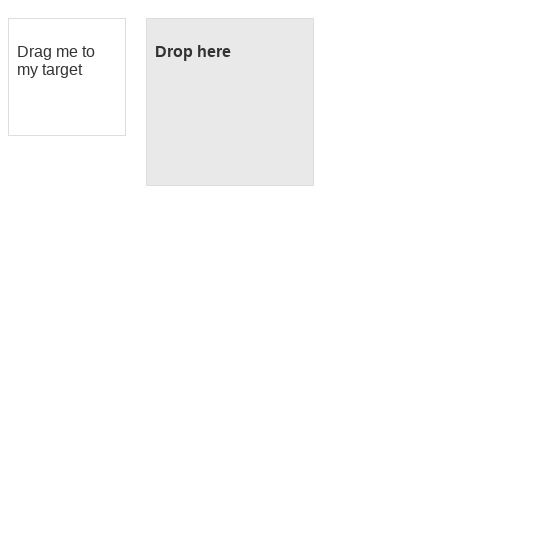

Resized viewport to 565x565 pixels
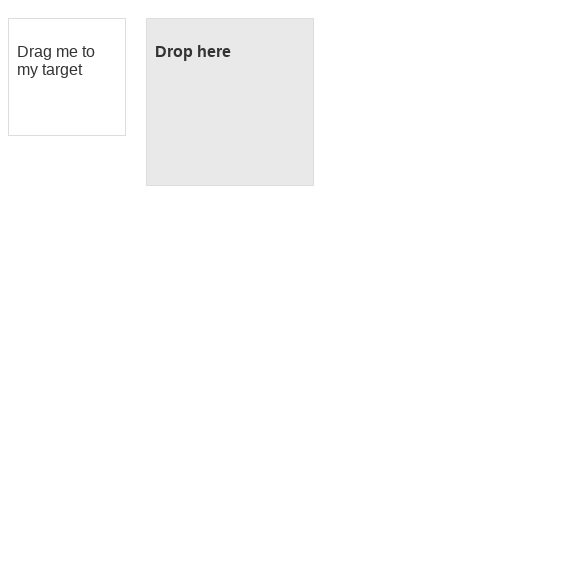

Resized viewport to 570x570 pixels
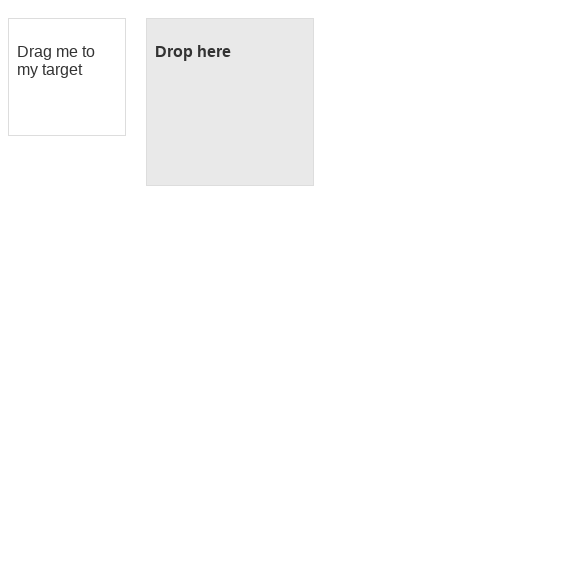

Resized viewport to 575x575 pixels
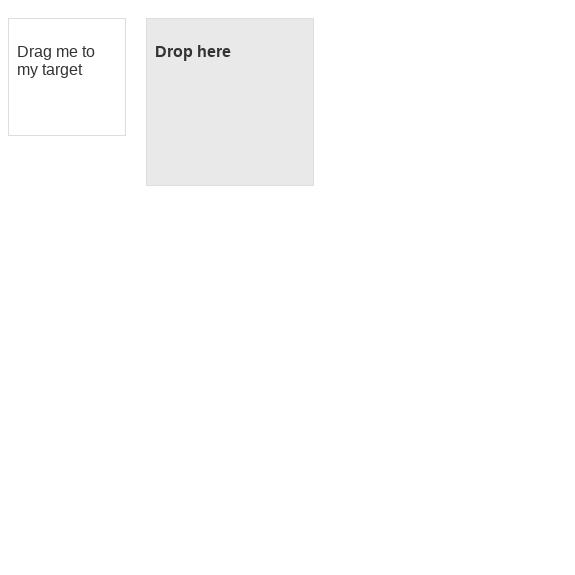

Resized viewport to 580x580 pixels
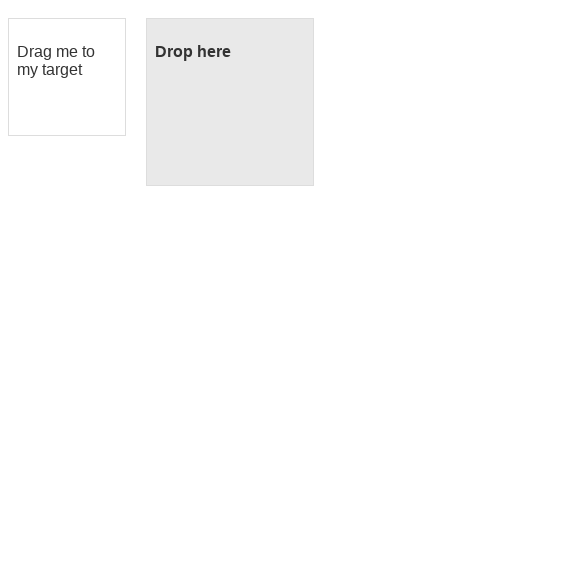

Resized viewport to 585x585 pixels
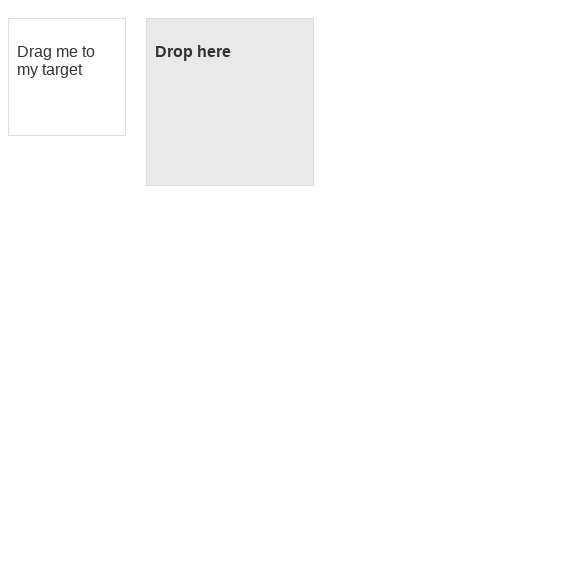

Resized viewport to 590x590 pixels
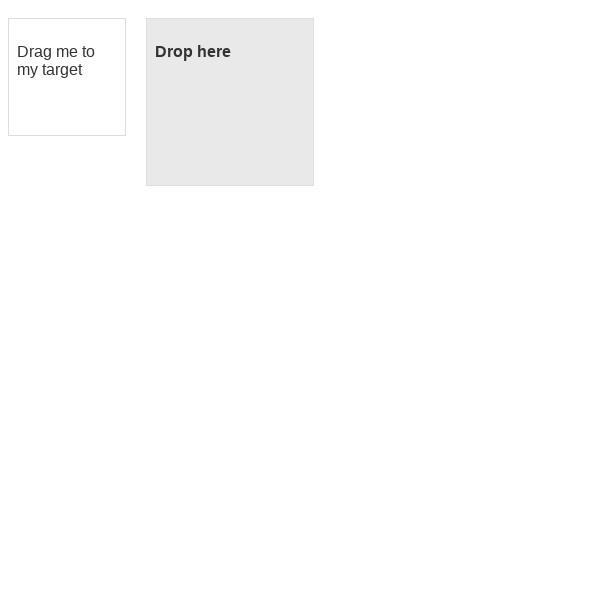

Resized viewport to 595x595 pixels
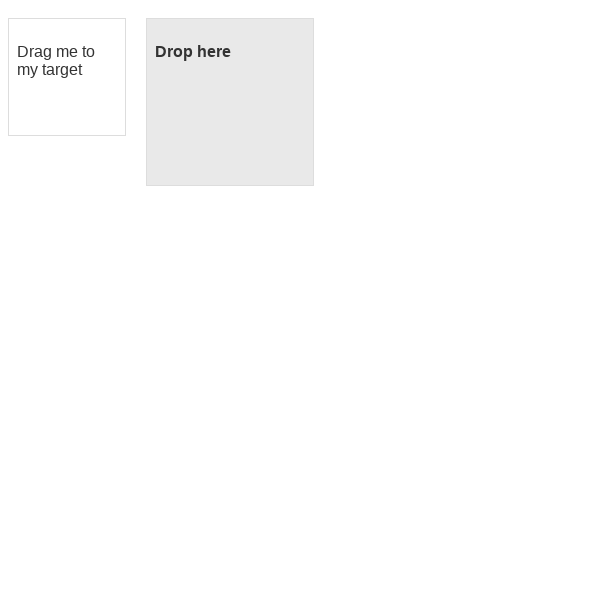

Resized viewport to 600x600 pixels
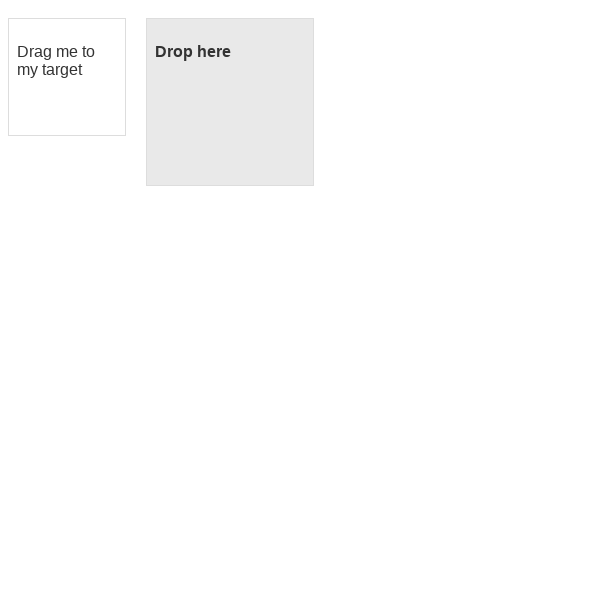

Resized viewport to 605x605 pixels
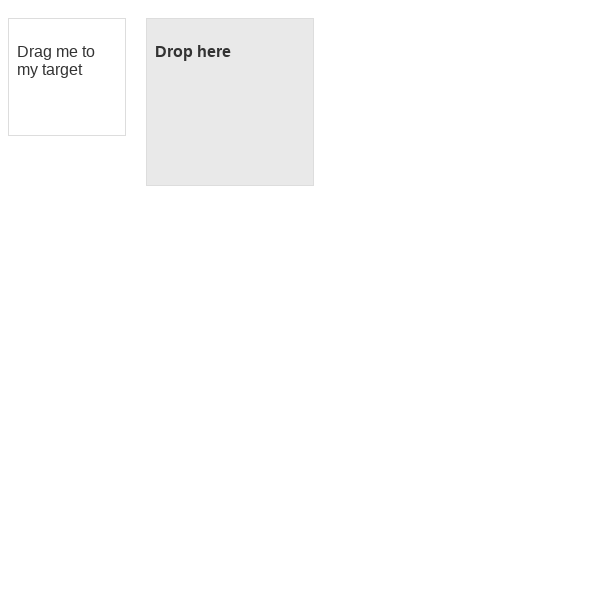

Resized viewport to 610x610 pixels
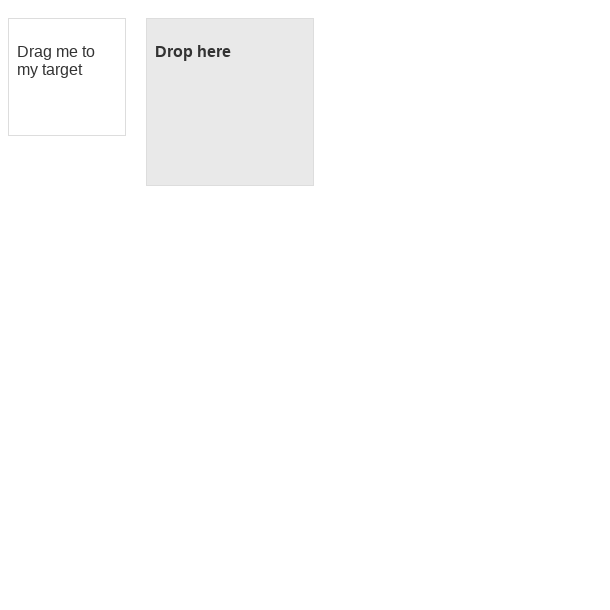

Resized viewport to 615x615 pixels
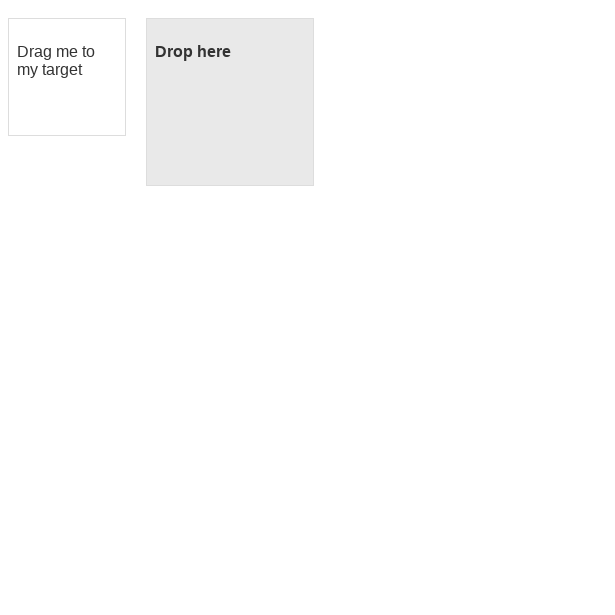

Resized viewport to 620x620 pixels
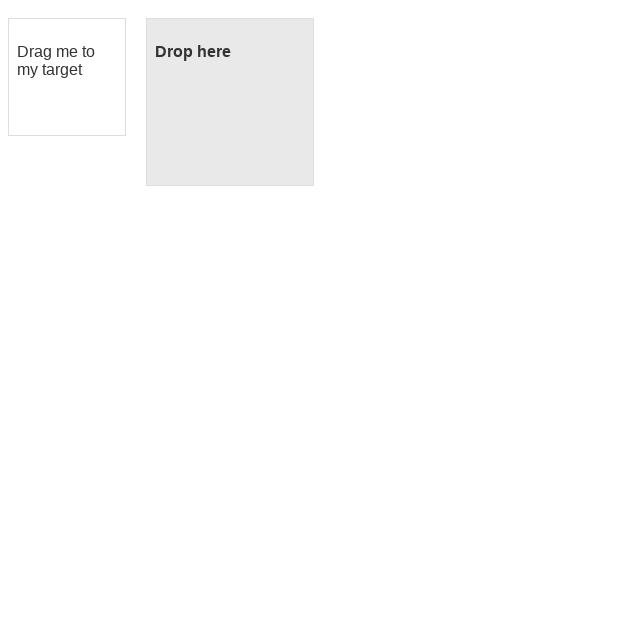

Resized viewport to 625x625 pixels
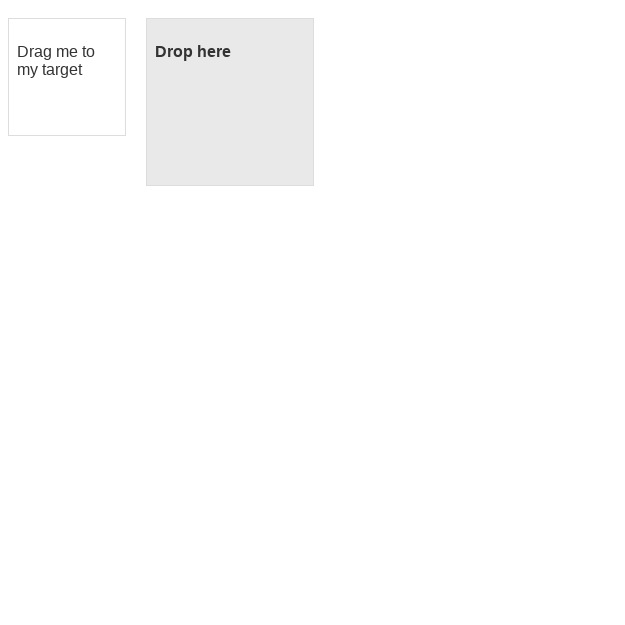

Resized viewport to 630x630 pixels
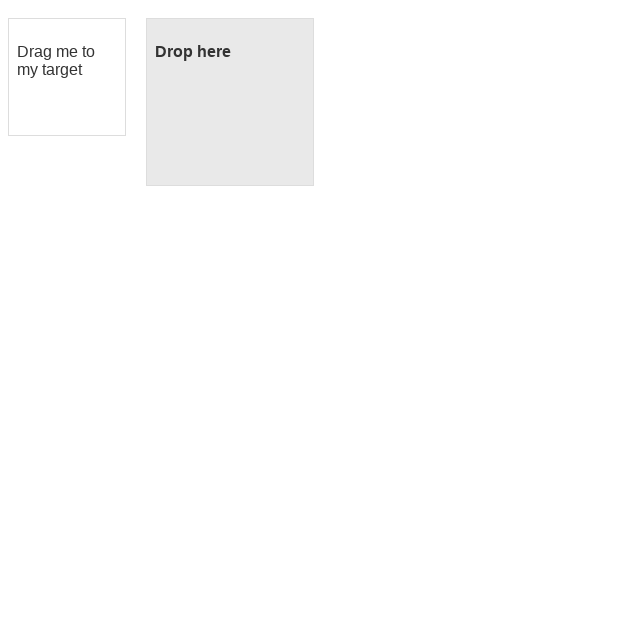

Resized viewport to 635x635 pixels
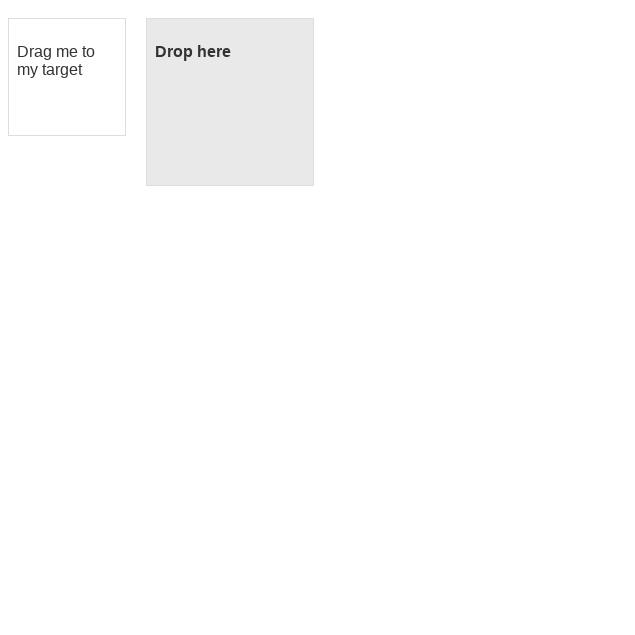

Resized viewport to 640x640 pixels
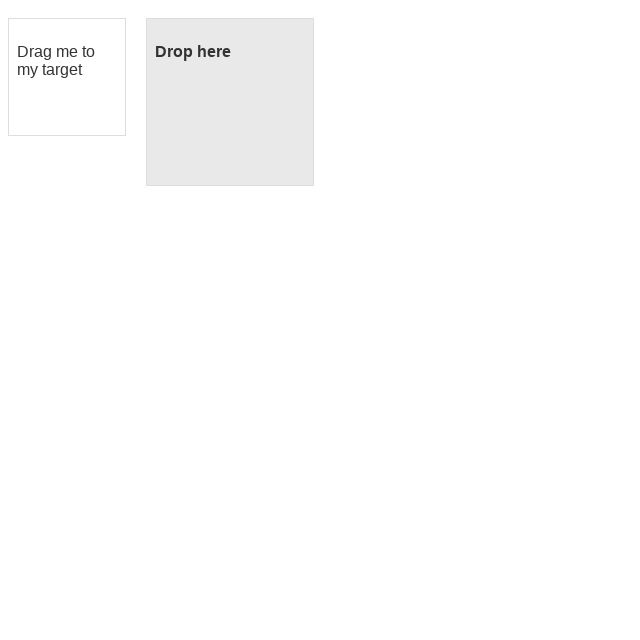

Resized viewport to 645x645 pixels
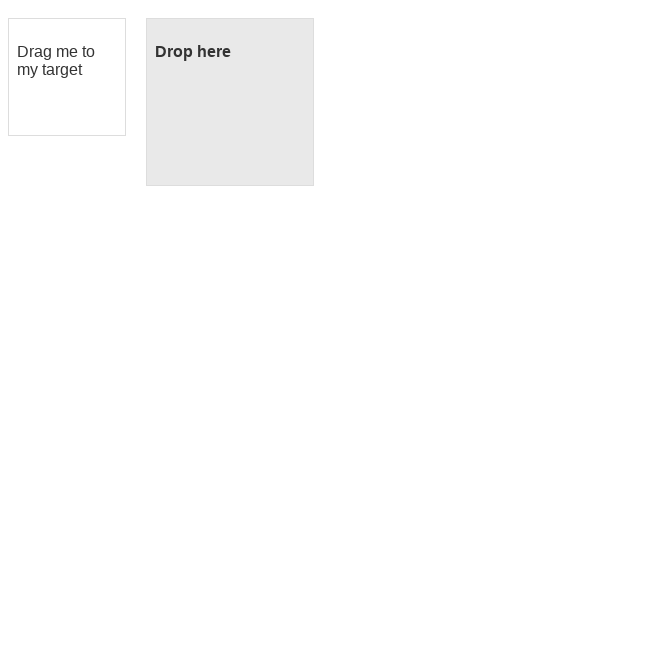

Resized viewport to 650x650 pixels
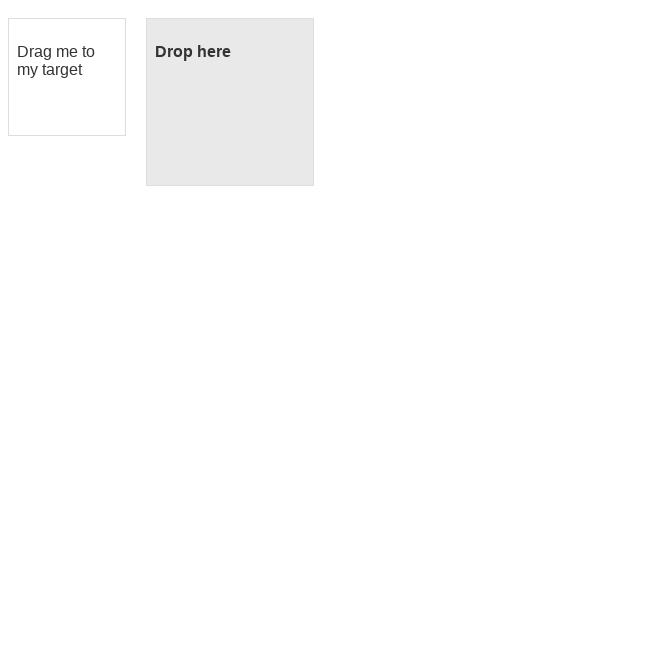

Resized viewport to 655x655 pixels
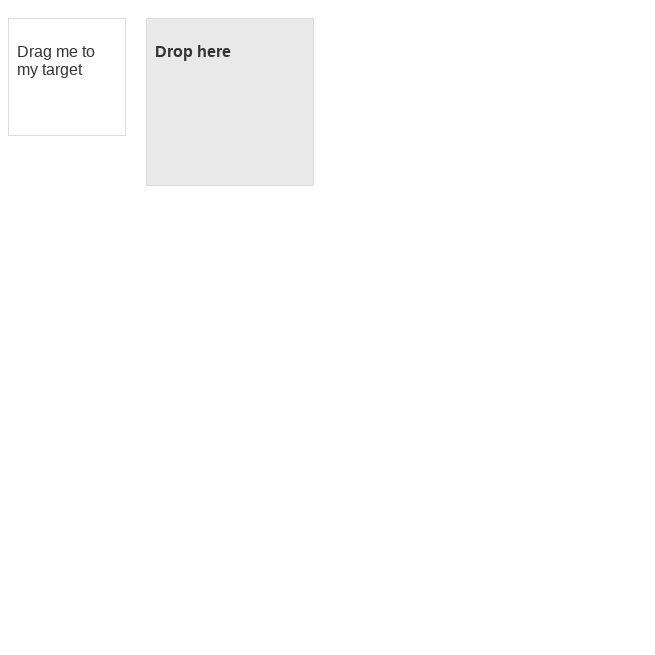

Resized viewport to 660x660 pixels
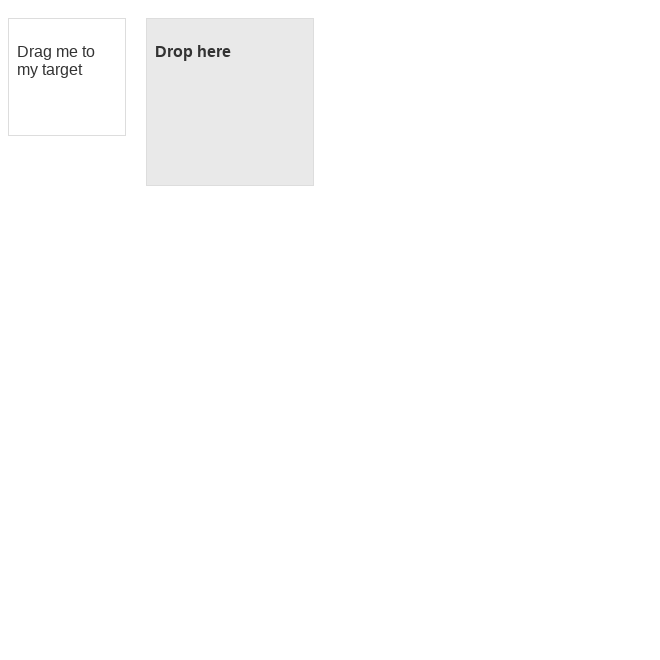

Resized viewport to 665x665 pixels
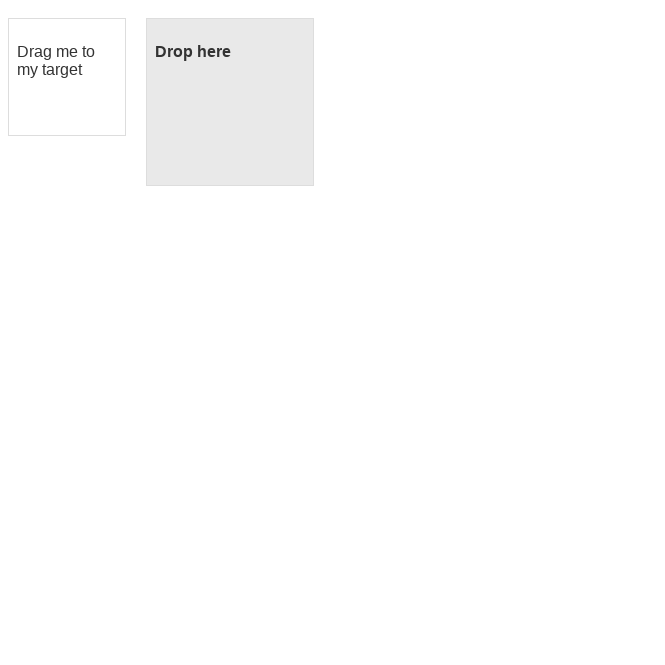

Resized viewport to 670x670 pixels
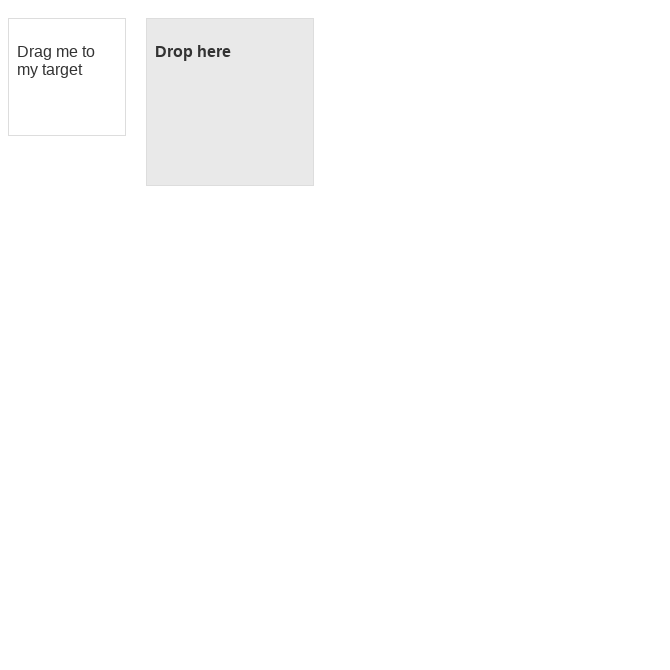

Resized viewport to 675x675 pixels
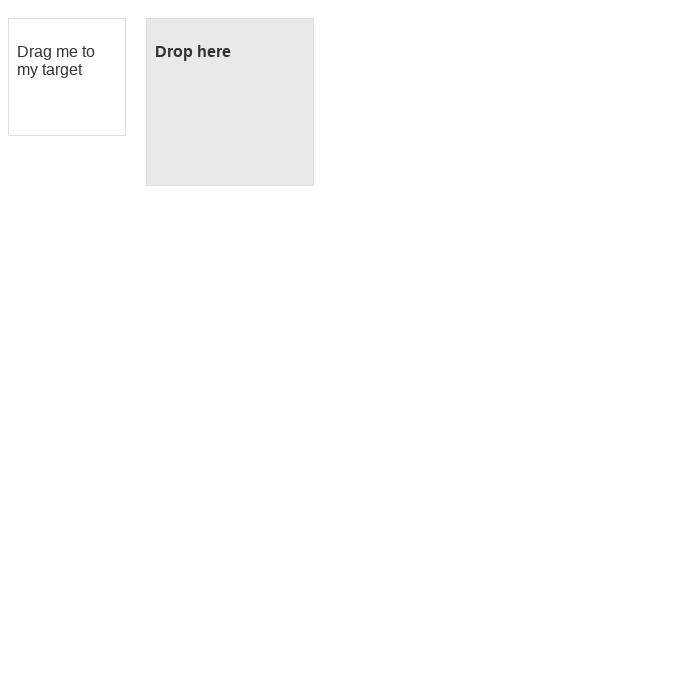

Resized viewport to 680x680 pixels
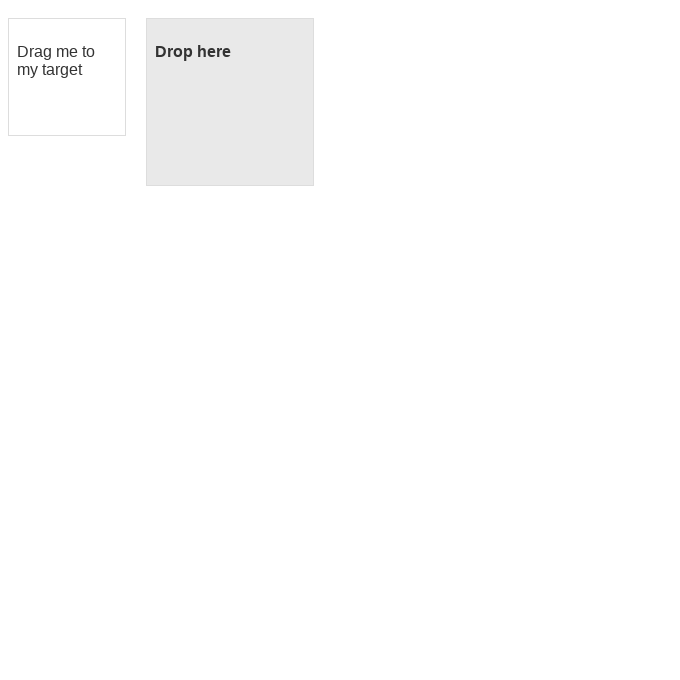

Resized viewport to 685x685 pixels
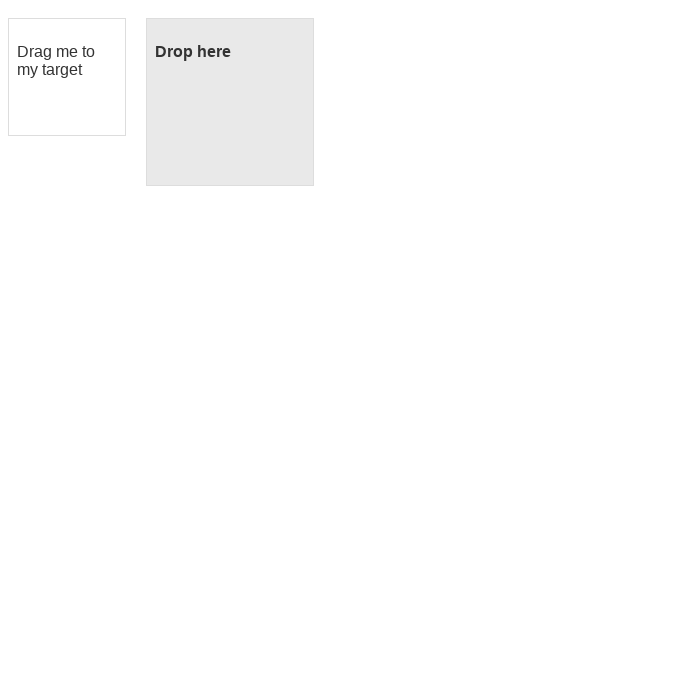

Resized viewport to 690x690 pixels
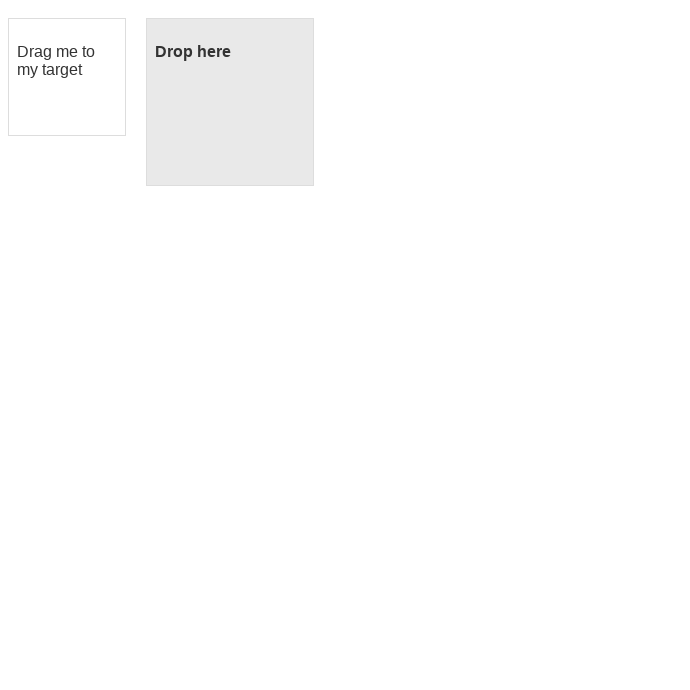

Resized viewport to 695x695 pixels
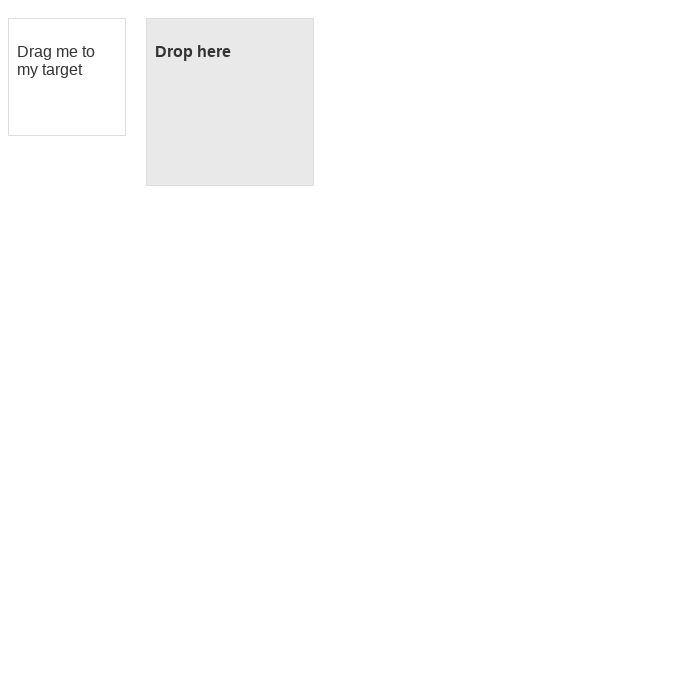

Resized viewport to 700x700 pixels
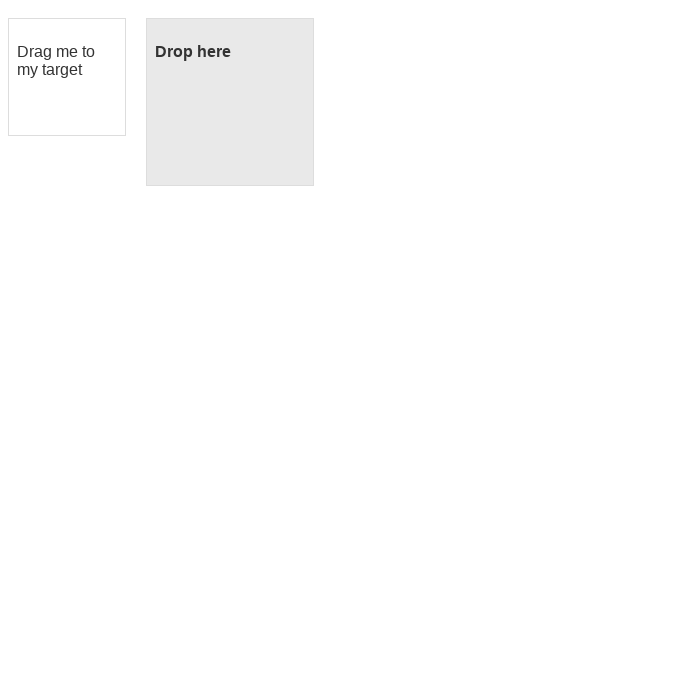

Resized viewport to 705x705 pixels
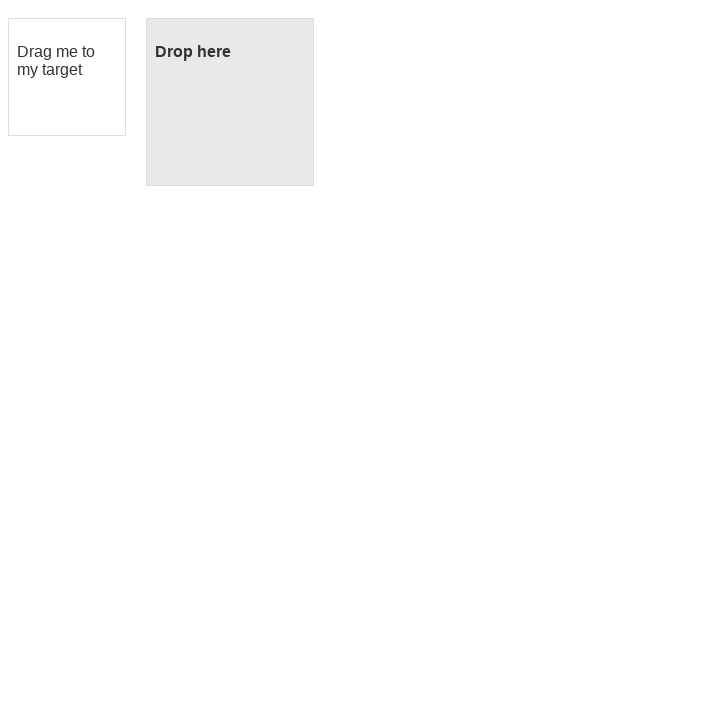

Resized viewport to 710x710 pixels
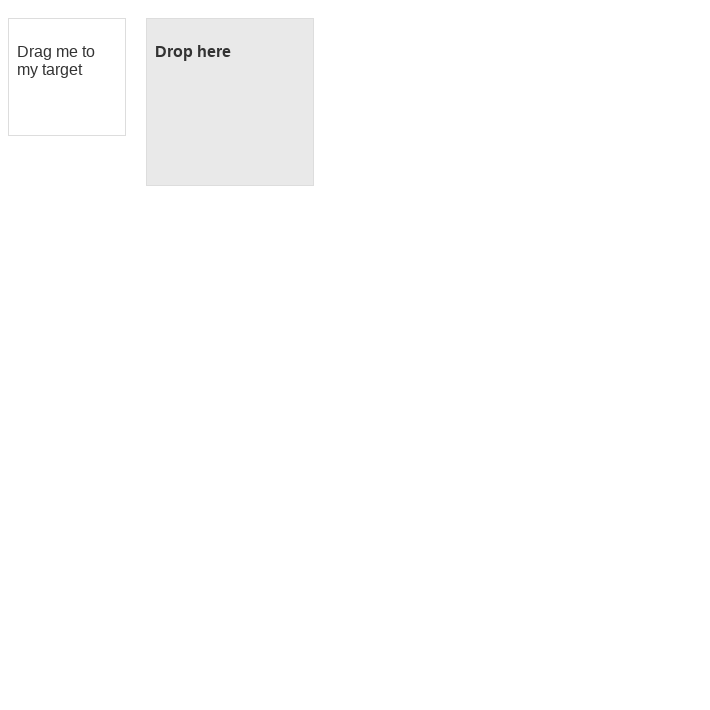

Resized viewport to 715x715 pixels
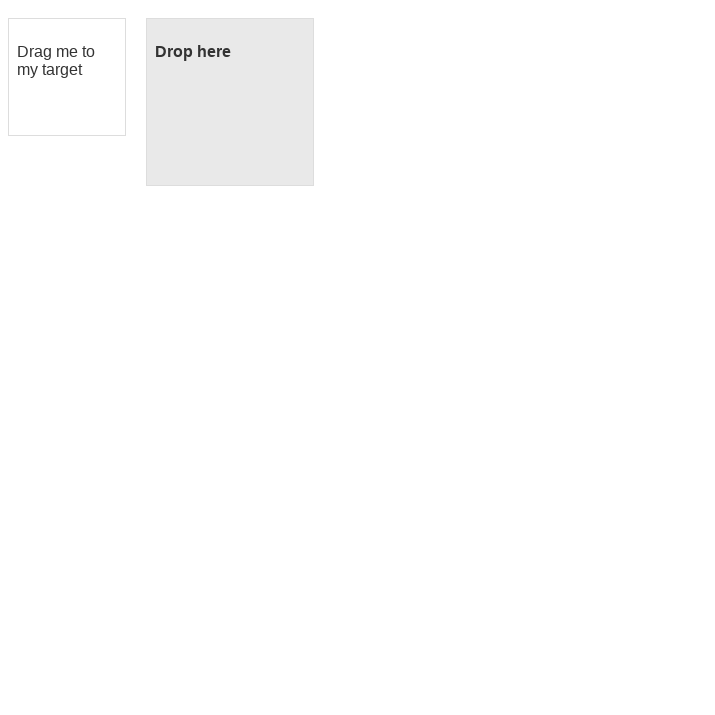

Resized viewport to 720x720 pixels
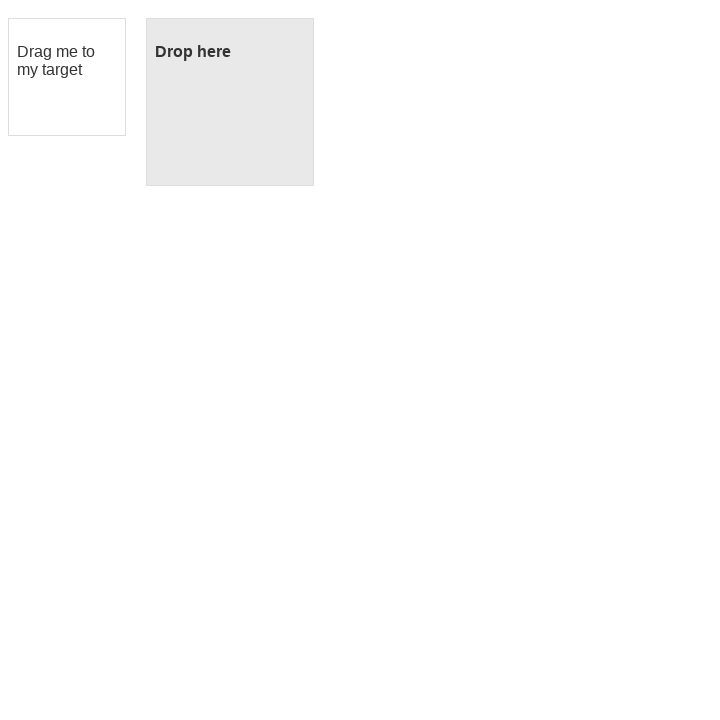

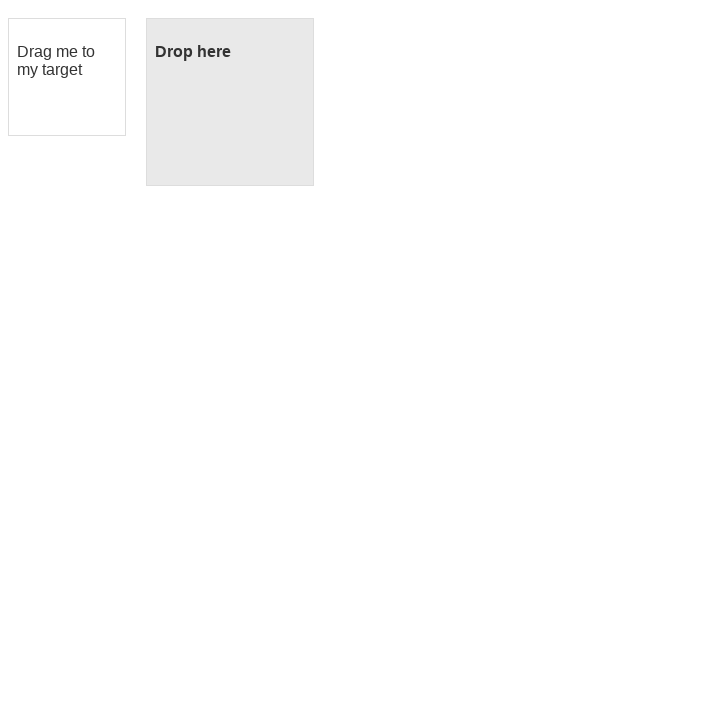